Tests filling out a contact sales form on OrangeHRM website using relative locators to fill name, phone number, and email fields

Starting URL: https://www.orangehrm.com/en/contact-sales/

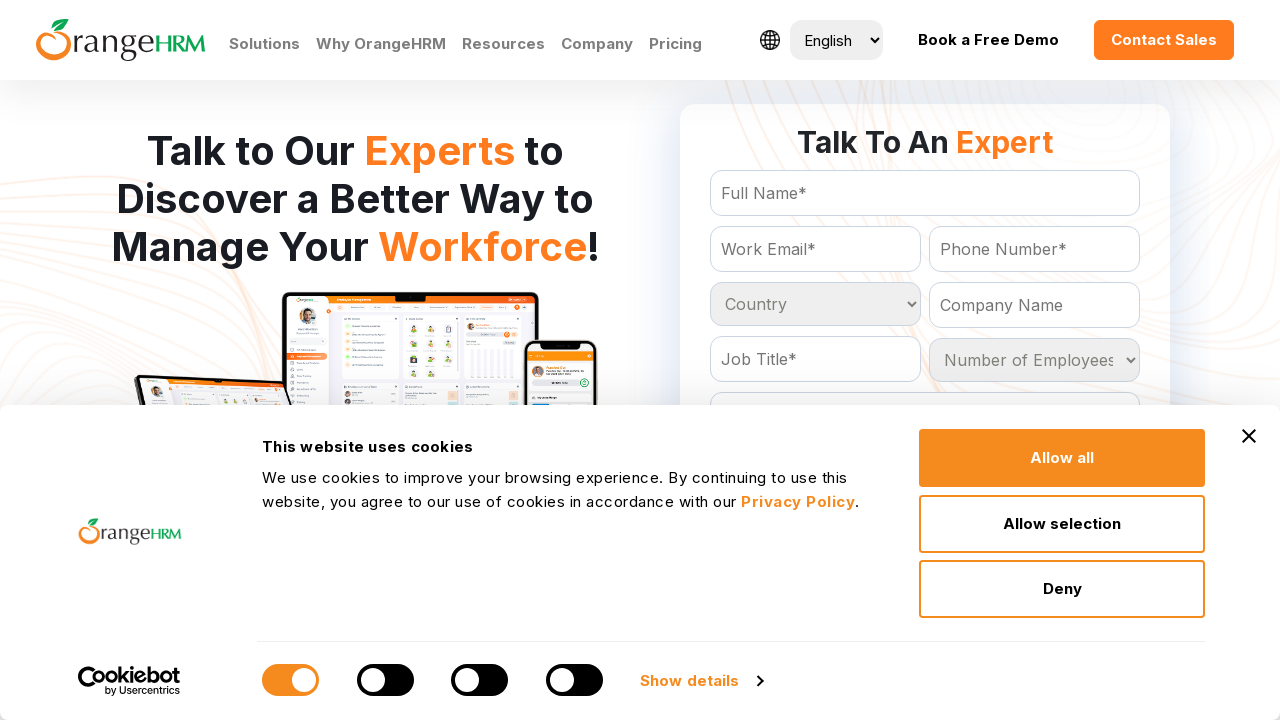

Filled Full Name field with 'Sandeep Dalei' using relative locator on input[type='text']:below(#Form_getForm_FullName_Holder label) >> nth=0
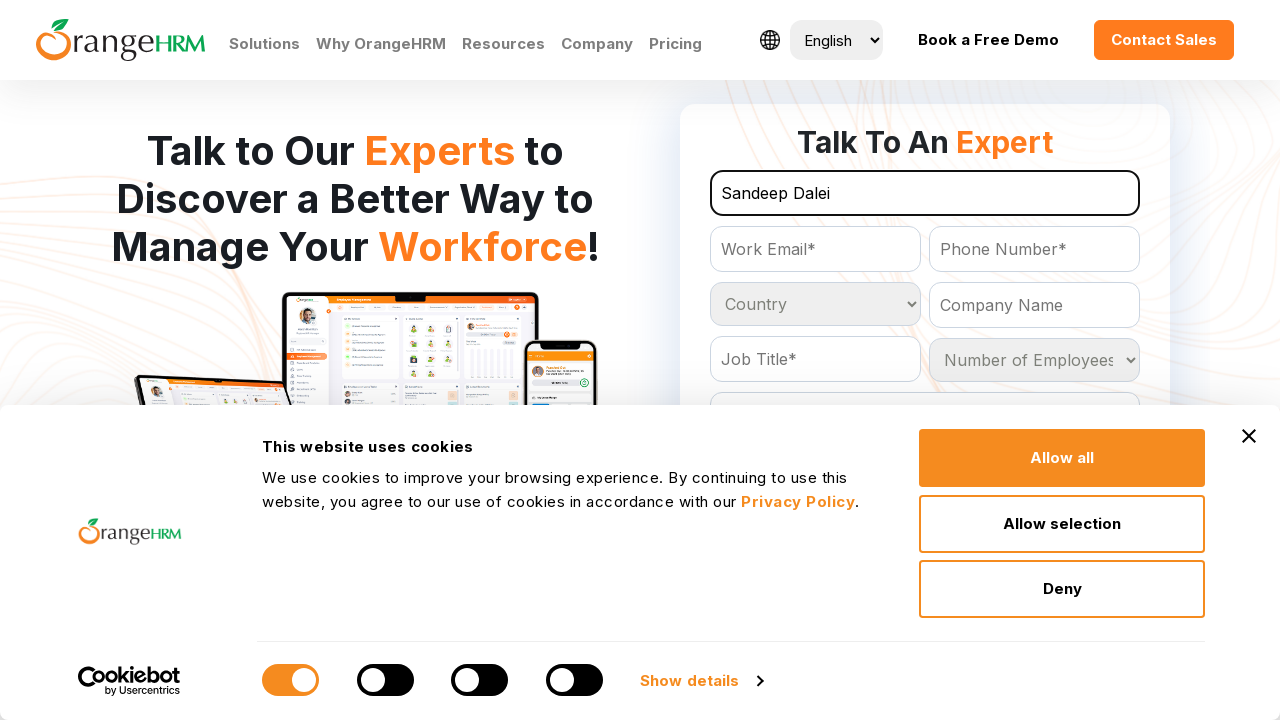

Filled Phone Number field with '1234567890' using relative locator on input[name='Contact']:below(label:text('Phone Number')) >> nth=0
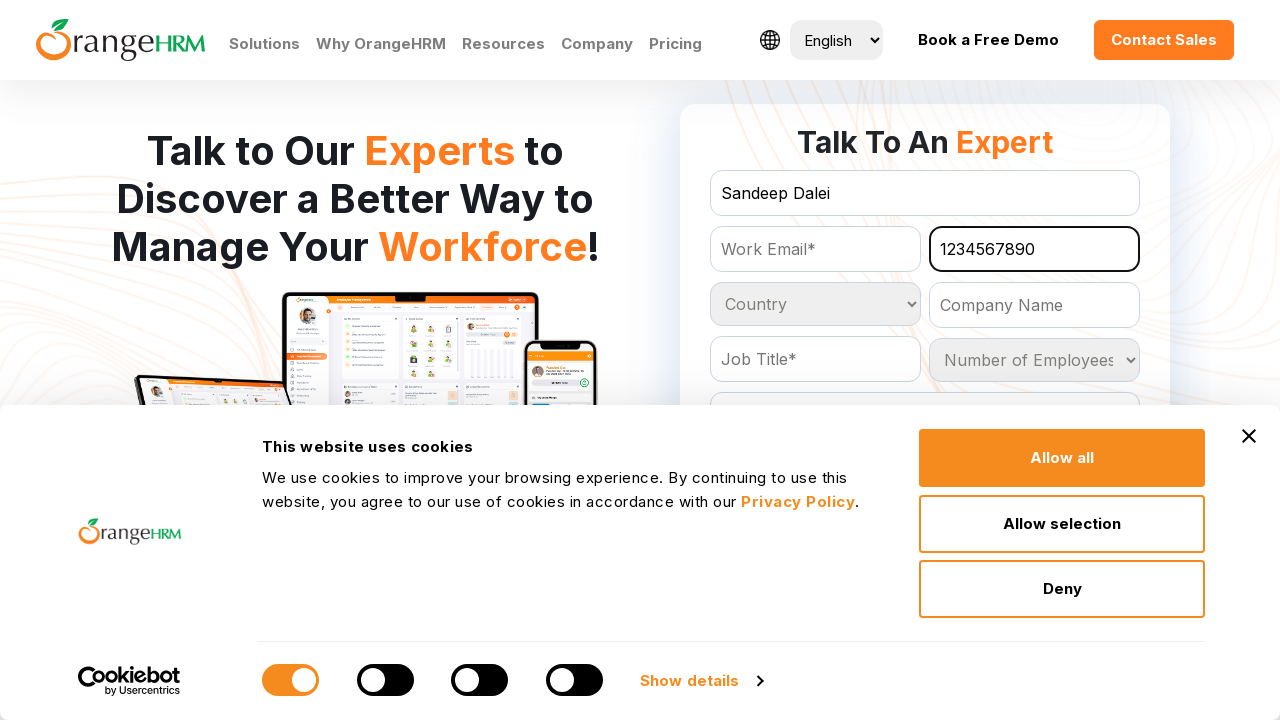

Filled Email field with 'sand@gmail.com' using relative locator on input[type='email']:below(label:text('Email')) >> nth=0
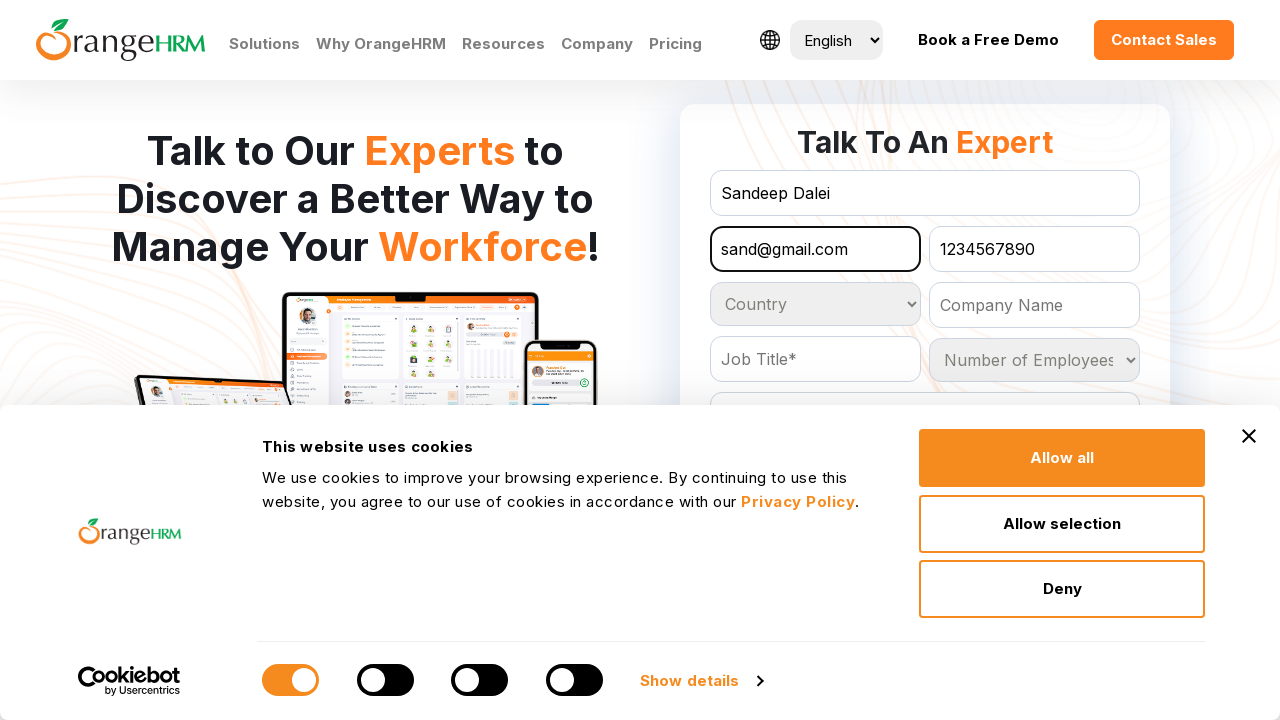

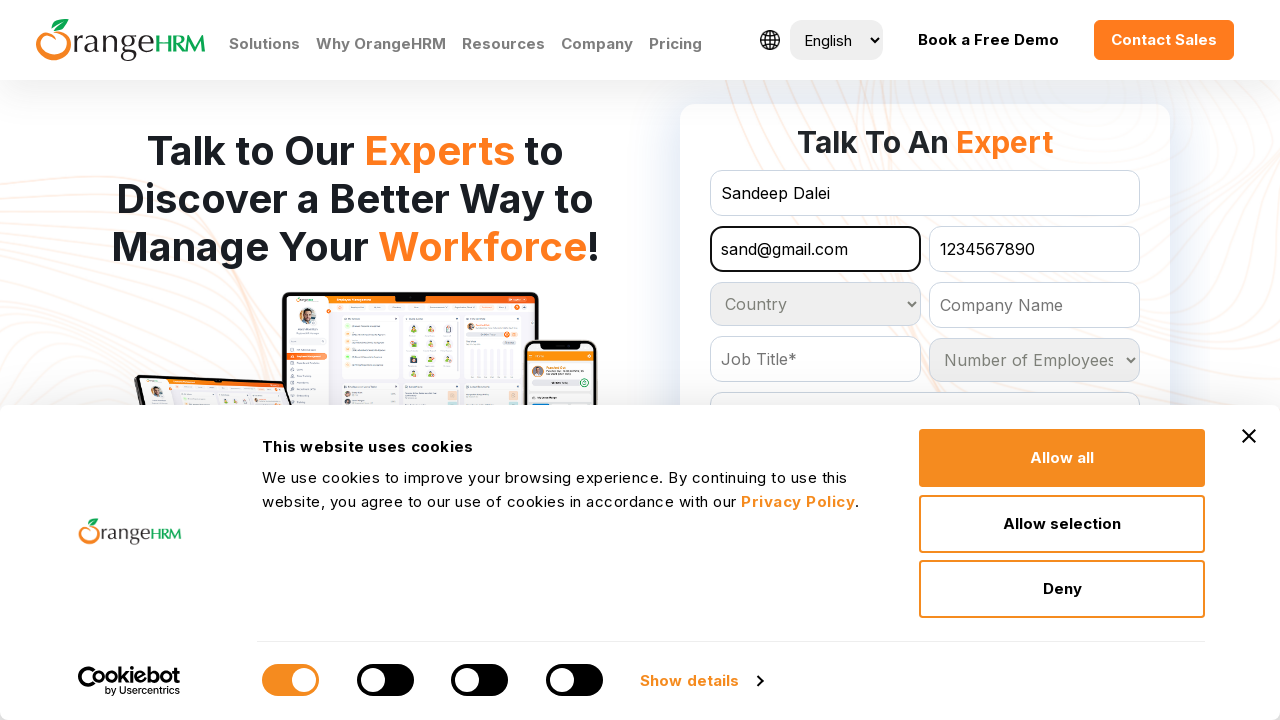